Tests a Japanese typing practice website by navigating to the typing game, configuring the time limit, starting the game, and automating the typing by reading displayed text and typing it.

Starting URL: https://manabi.benesse.ne.jp/gakushu/typing/eigonyuryoku.html

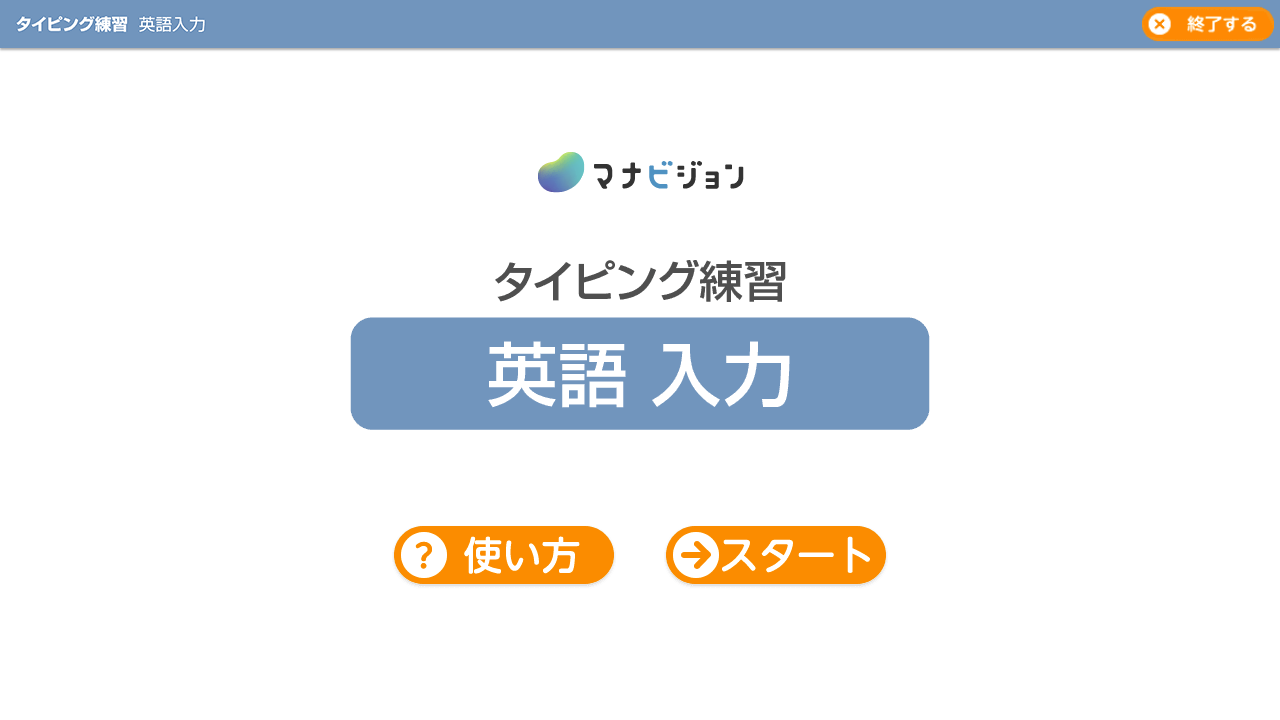

Clicked the Start button to go to settings at (776, 558) on #goSettingButton
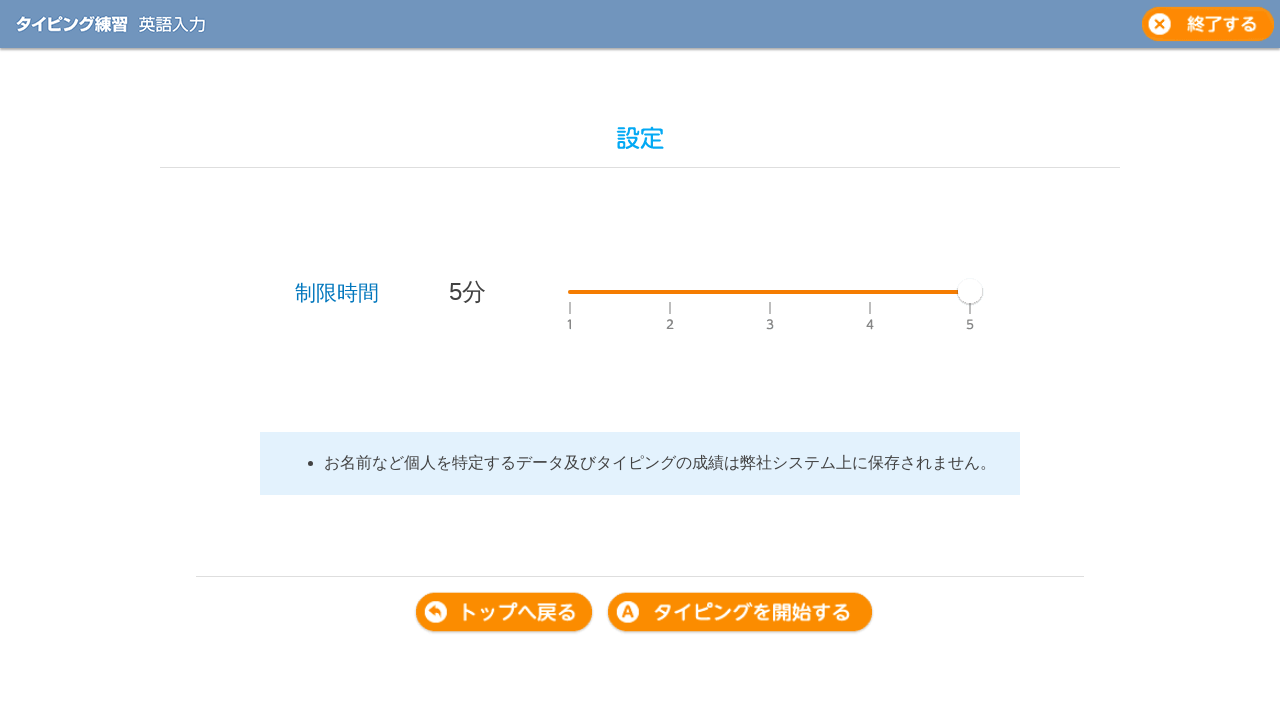

Clicked on the time limit progress bar at (770, 292) on #timeLimitProgress
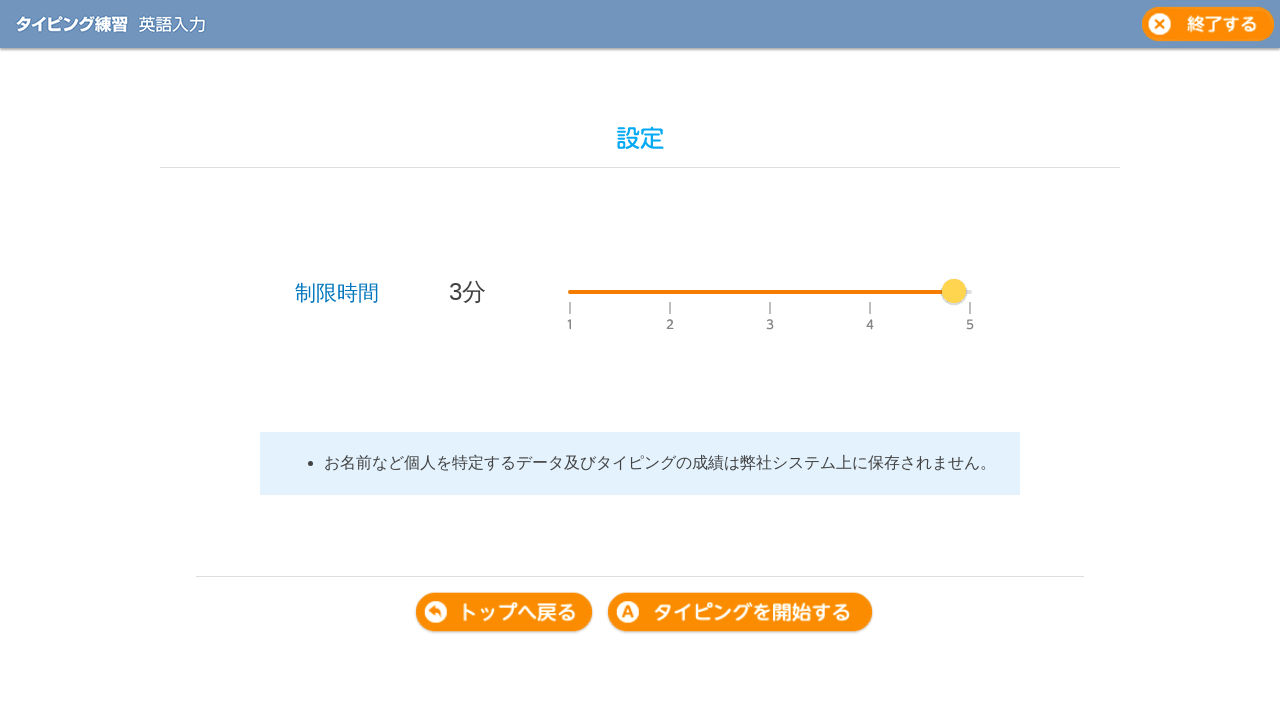

Pressed left arrow key (1st time)
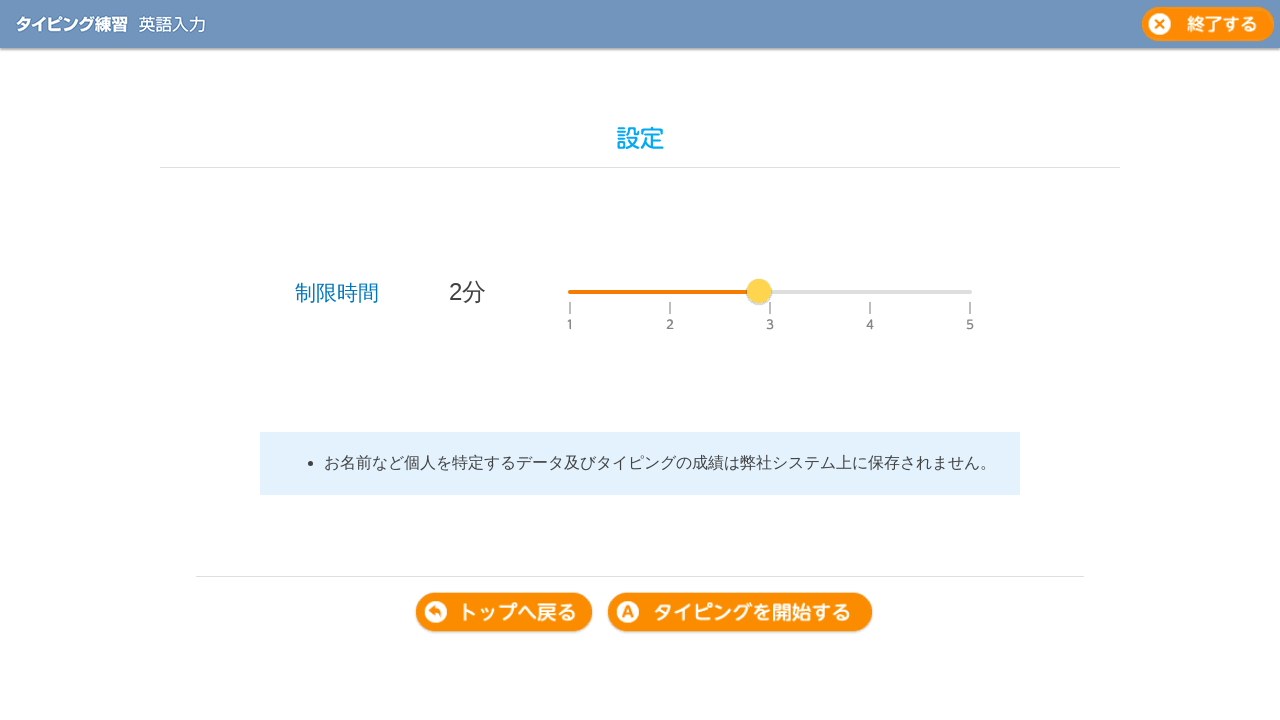

Pressed left arrow key (2nd time)
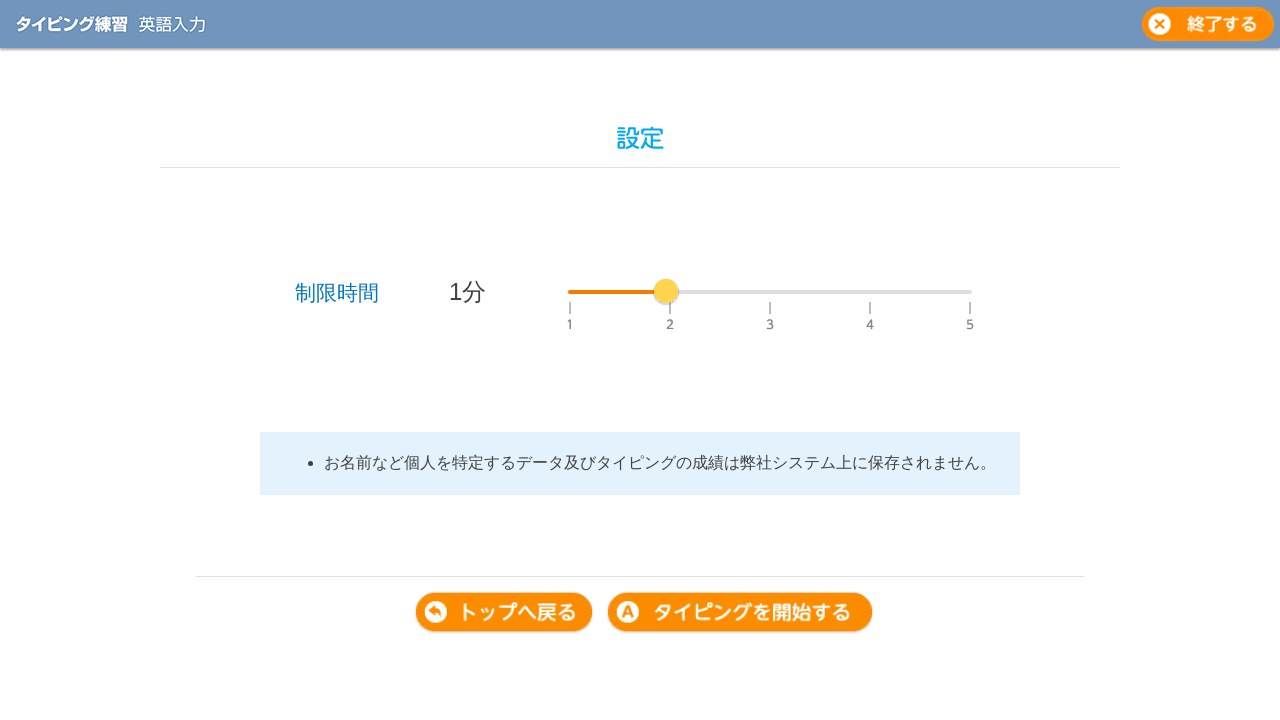

Pressed right arrow key (1st time) to adjust time limit
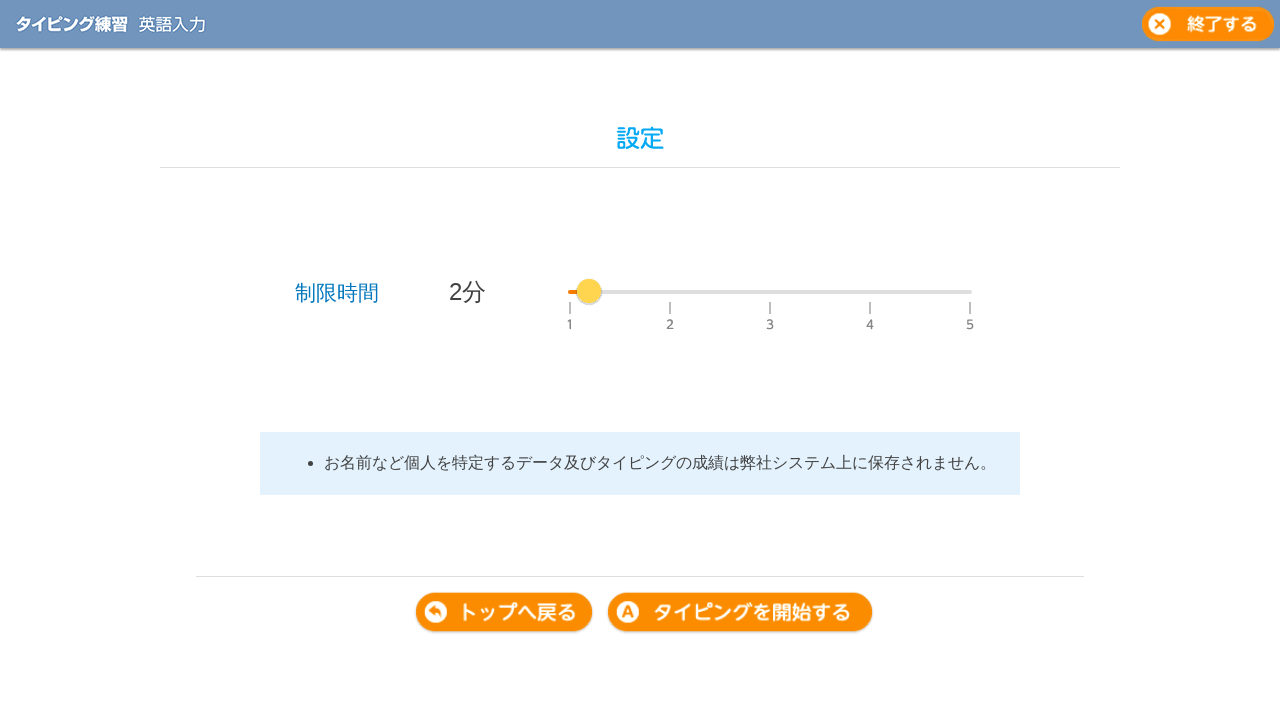

Pressed right arrow key (2nd time) to select 3 minutes
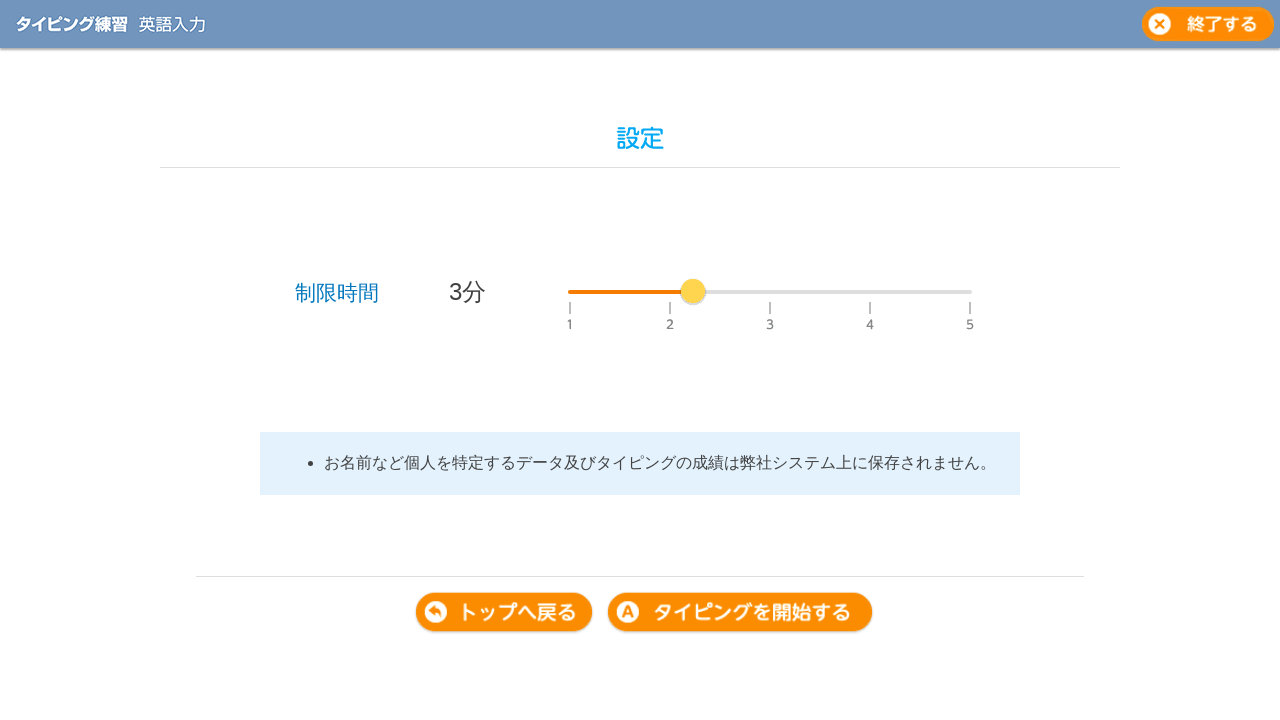

Clicked the typing button to start the game at (740, 613) on .typingButton
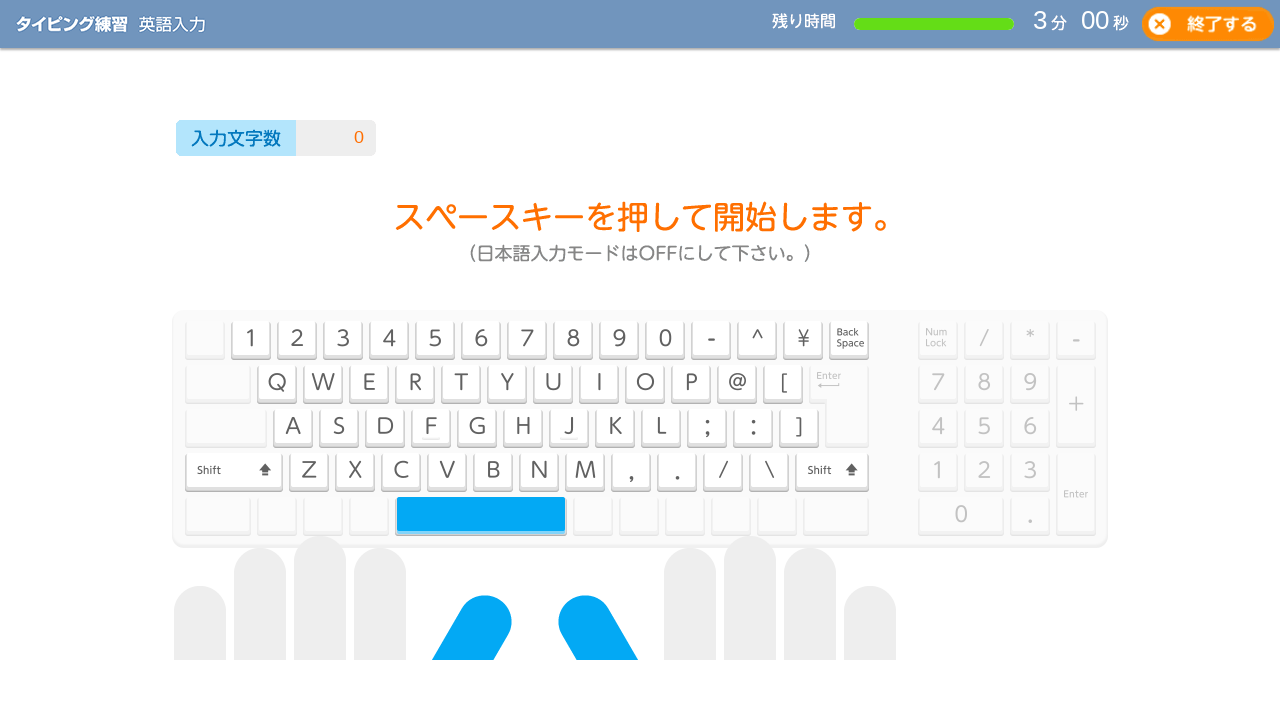

Waited 500ms for the UI to update
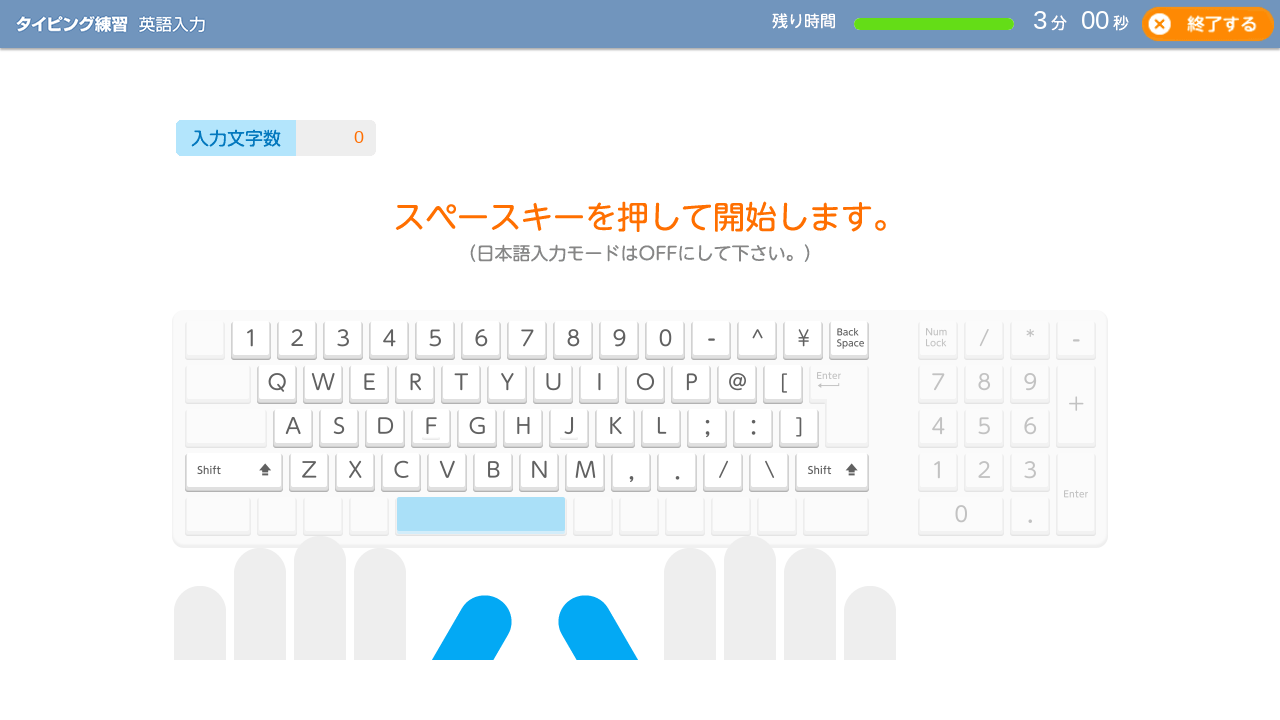

Pressed space key to start the typing game
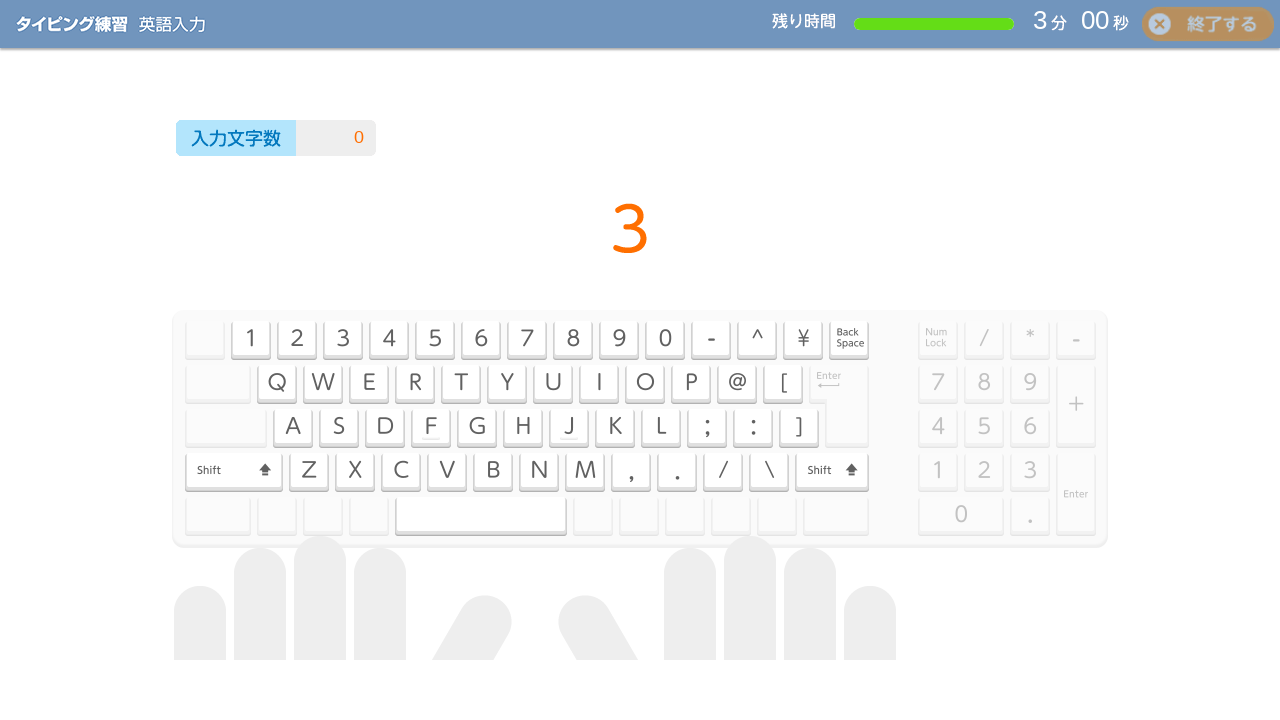

Waited 3000ms for the countdown to complete
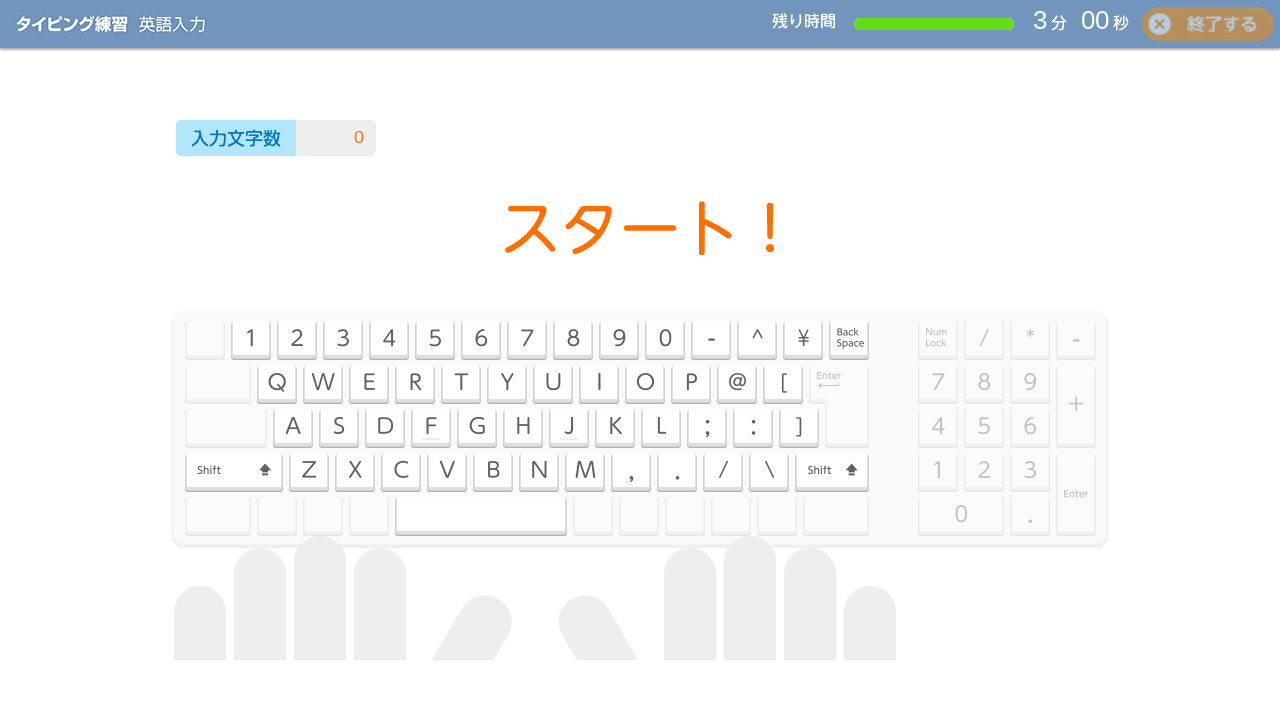

Waited for the remaining text element to be visible
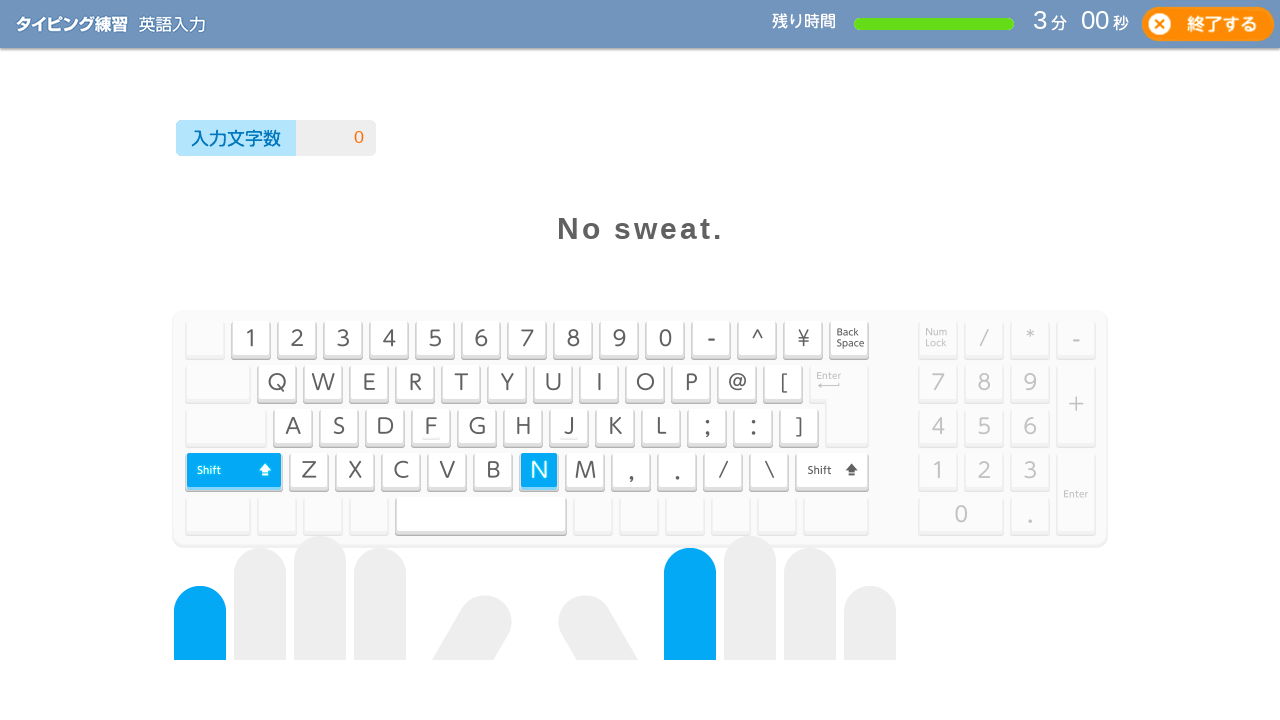

Read the remaining text to type from the page
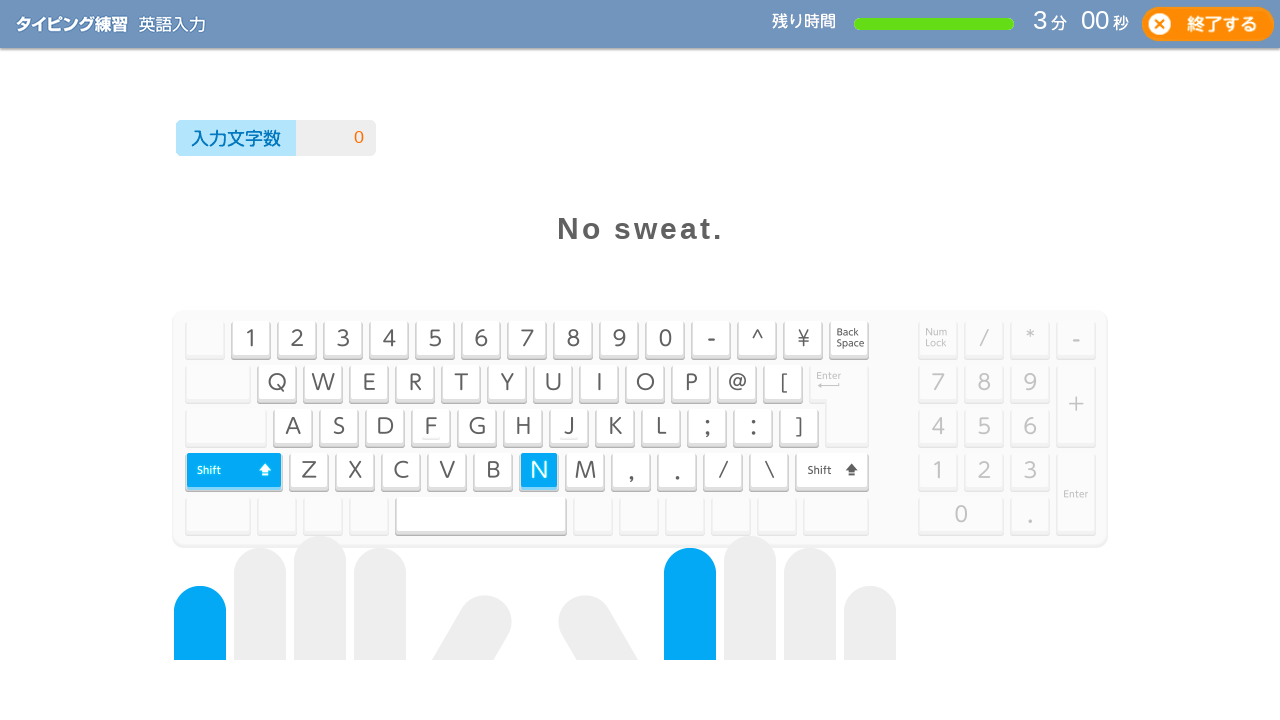

Typed the remaining text: 'No sweat.'
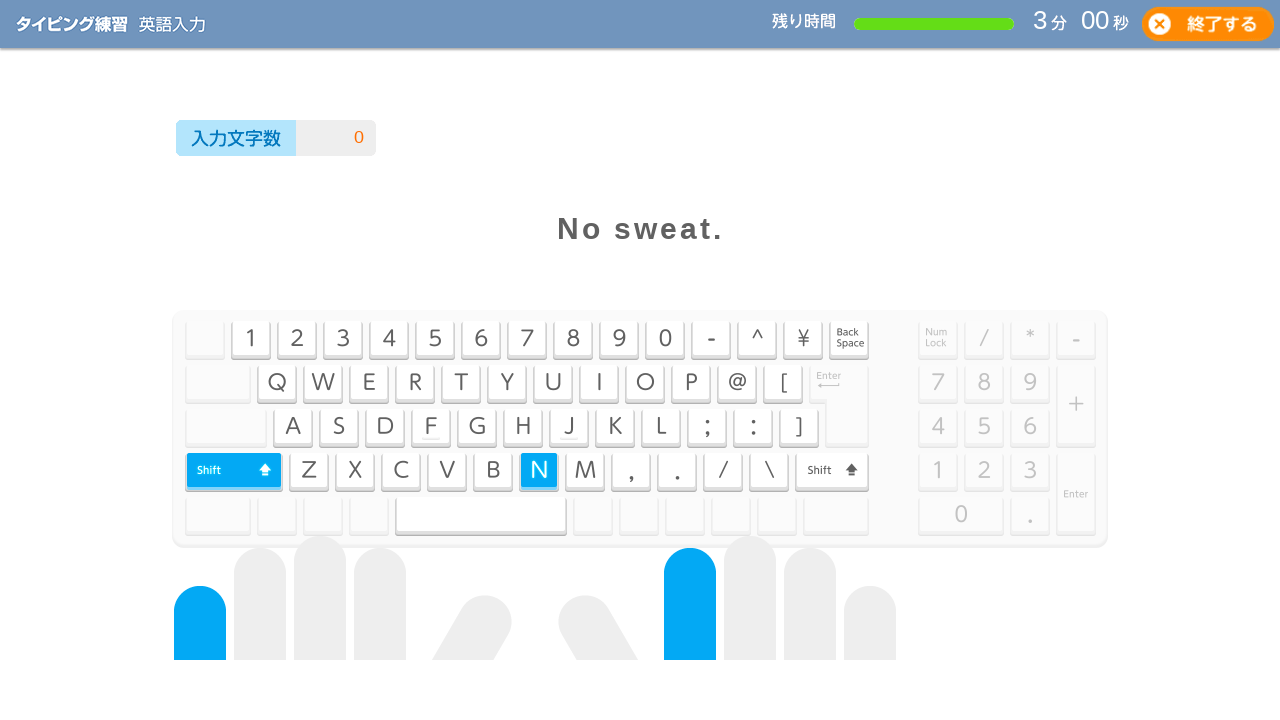

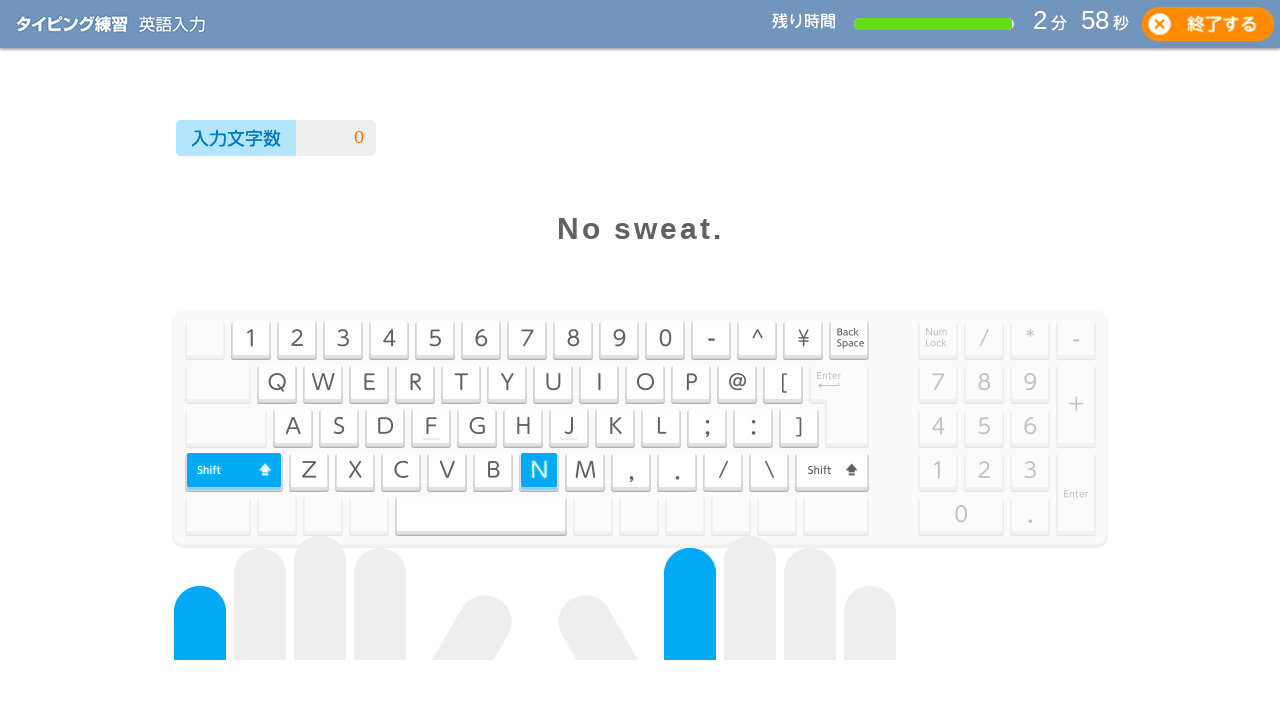